Navigates to OTUS website and verifies the current URL matches the expected URL

Starting URL: https://otus.ru/

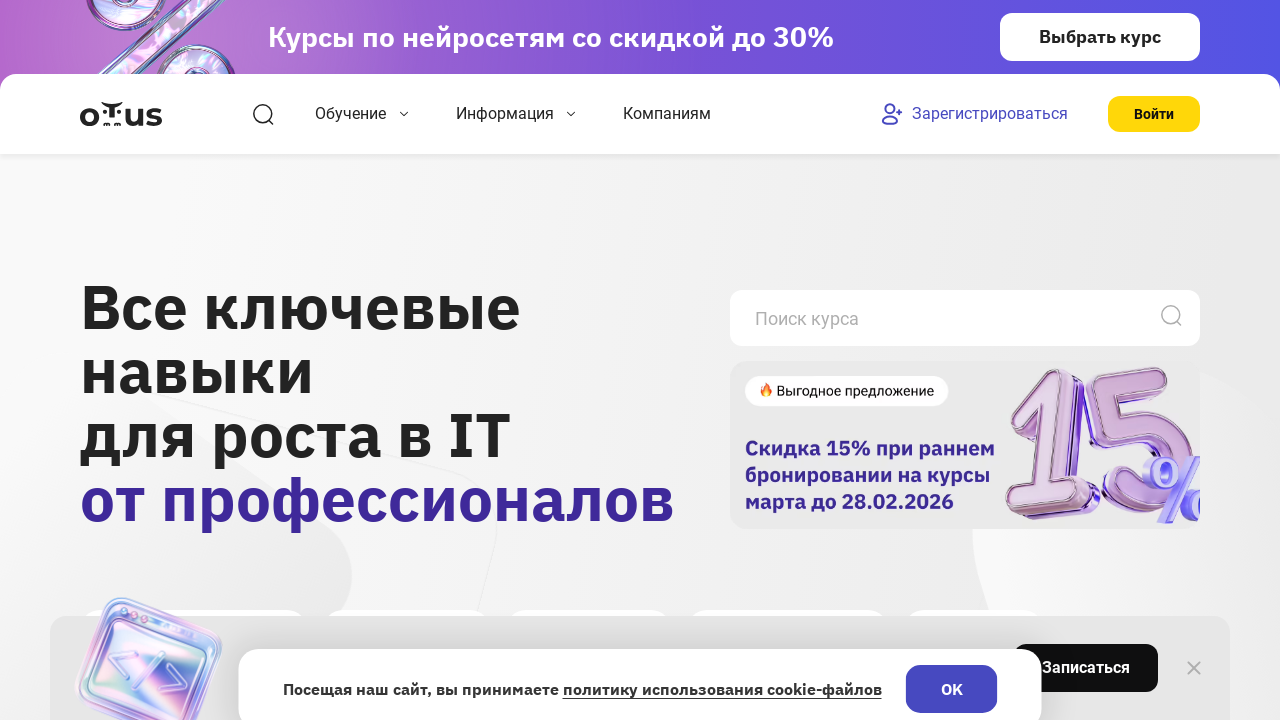

Waited for page to fully load (networkidle state)
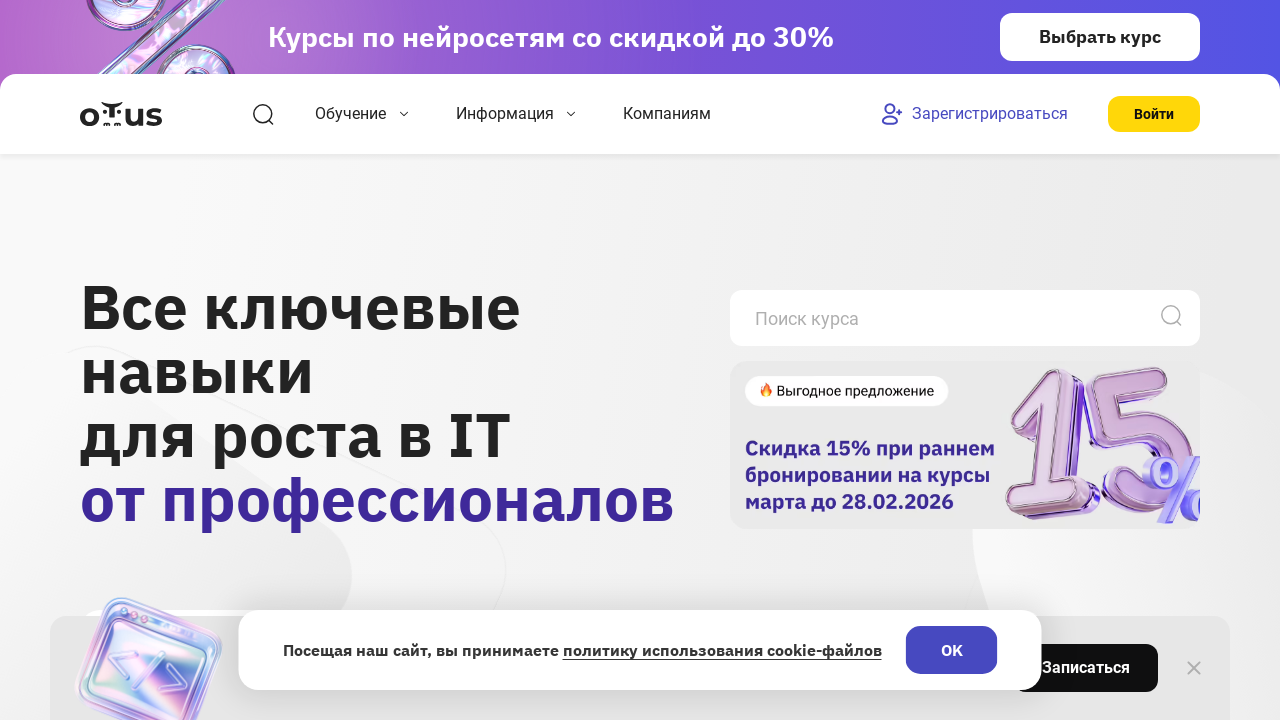

Retrieved current URL from page
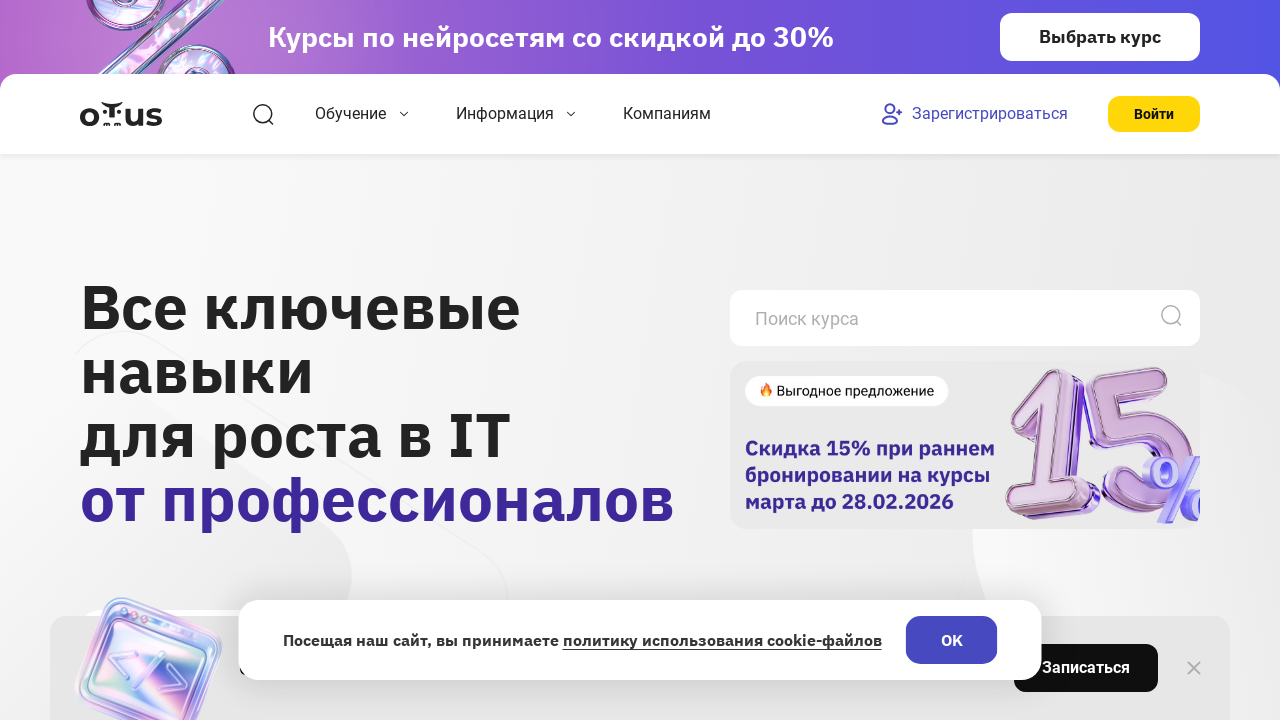

Verified current URL matches expected URL: https://otus.ru/
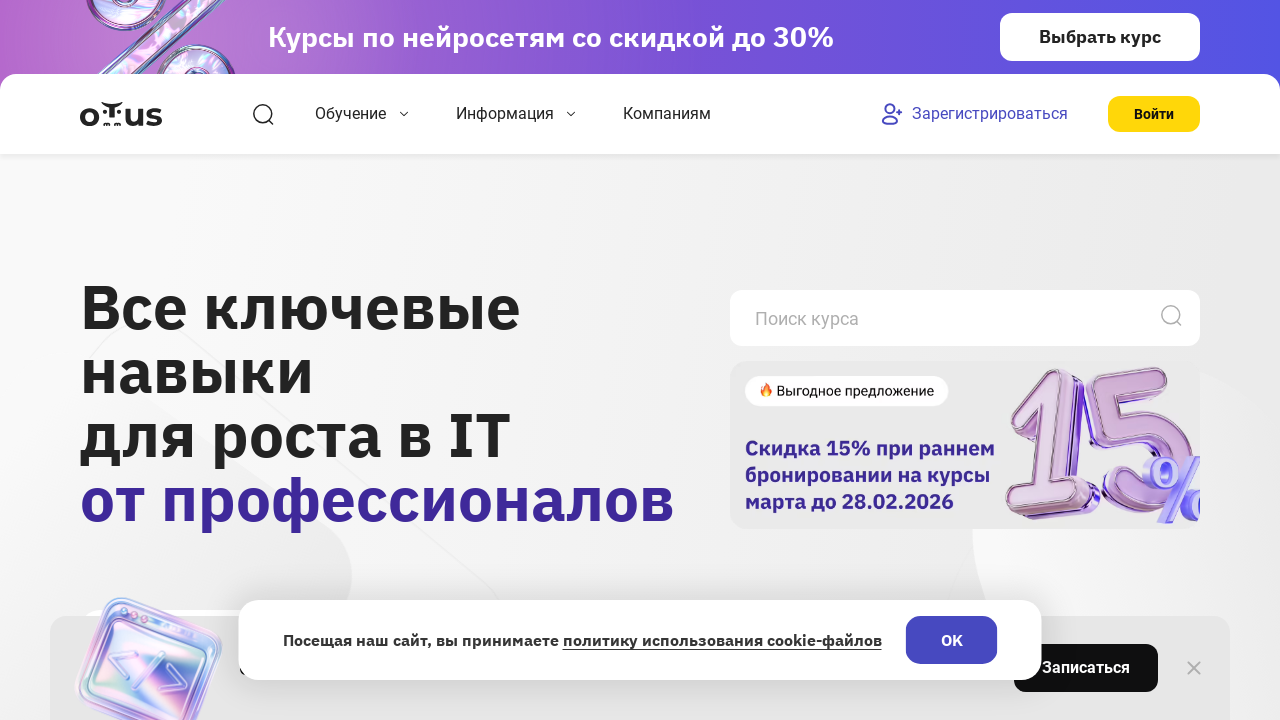

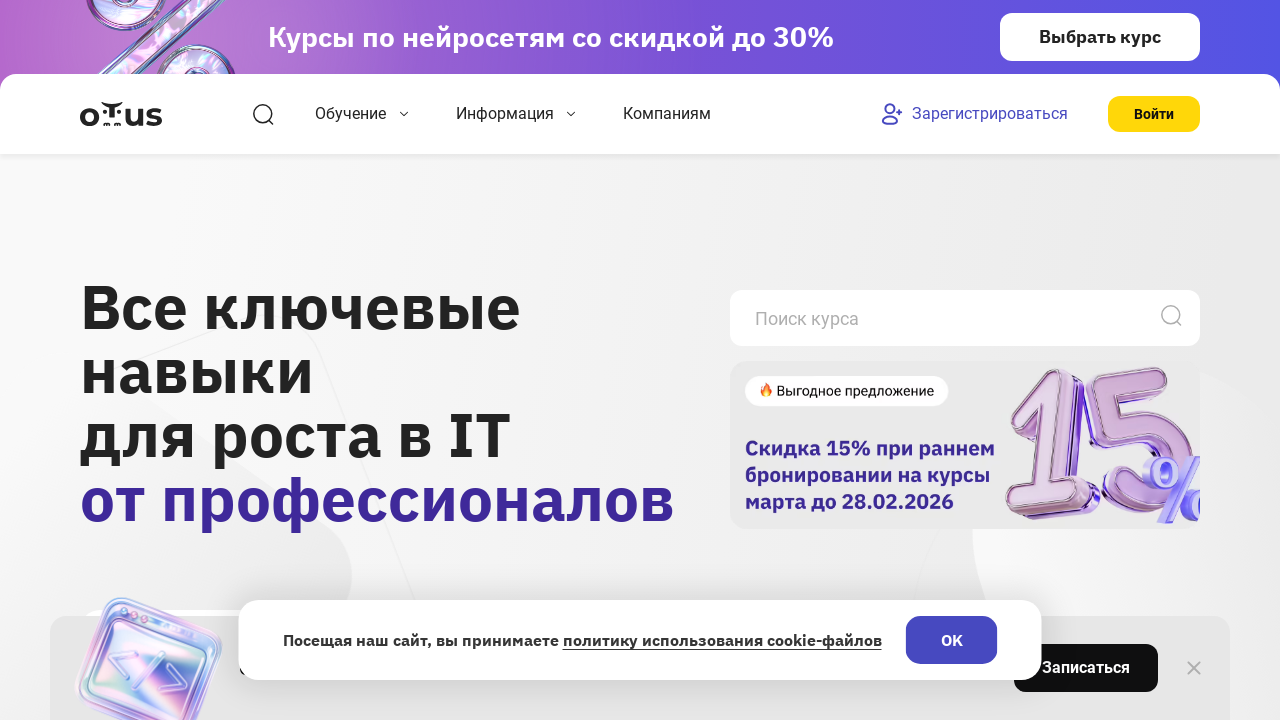